Tests notification messages by triggering an action that displays a random notification (duplicate test with different assertions)

Starting URL: http://the-internet.herokuapp.com/notification_message_rendered

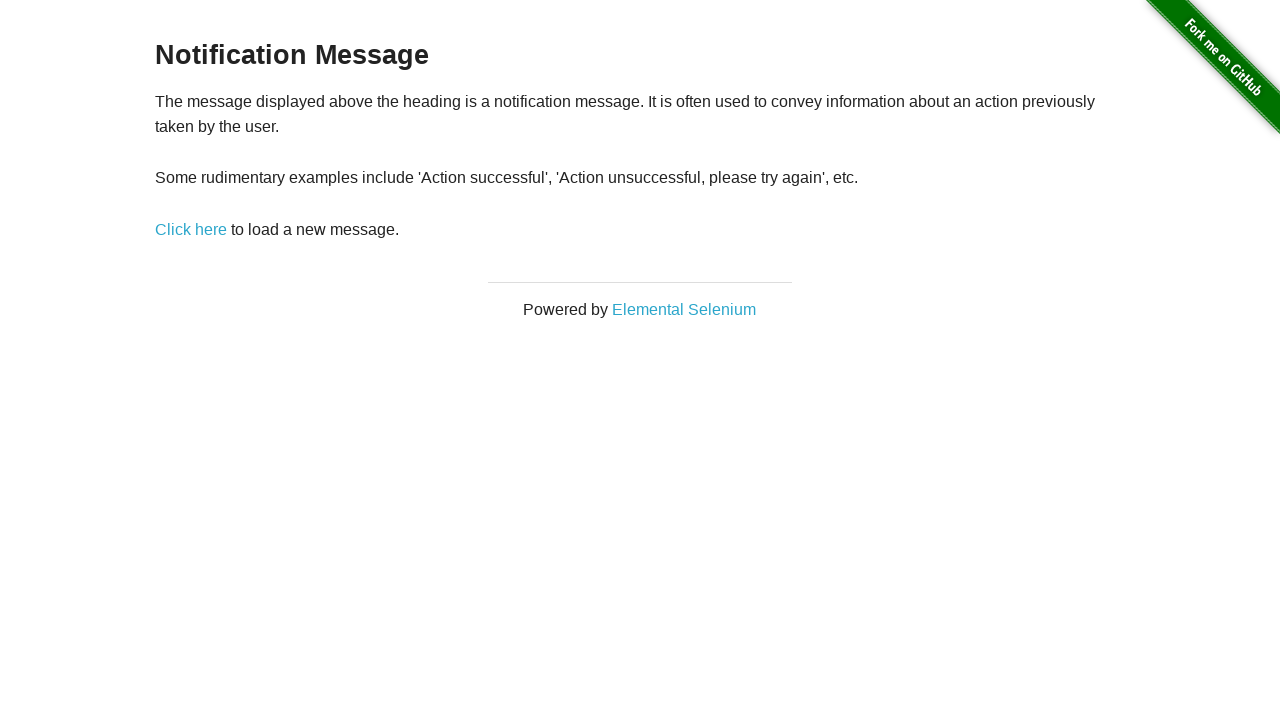

Clicked link to trigger notification message at (191, 229) on .example > p > a
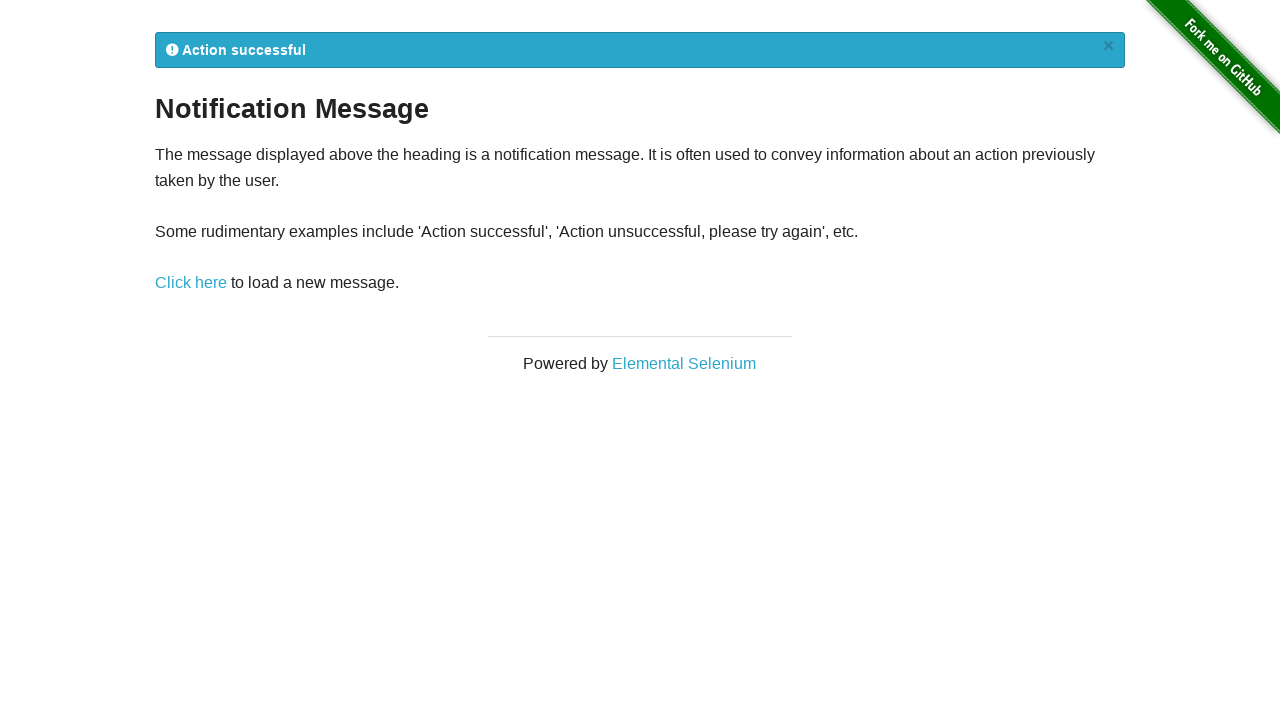

Notification message appeared
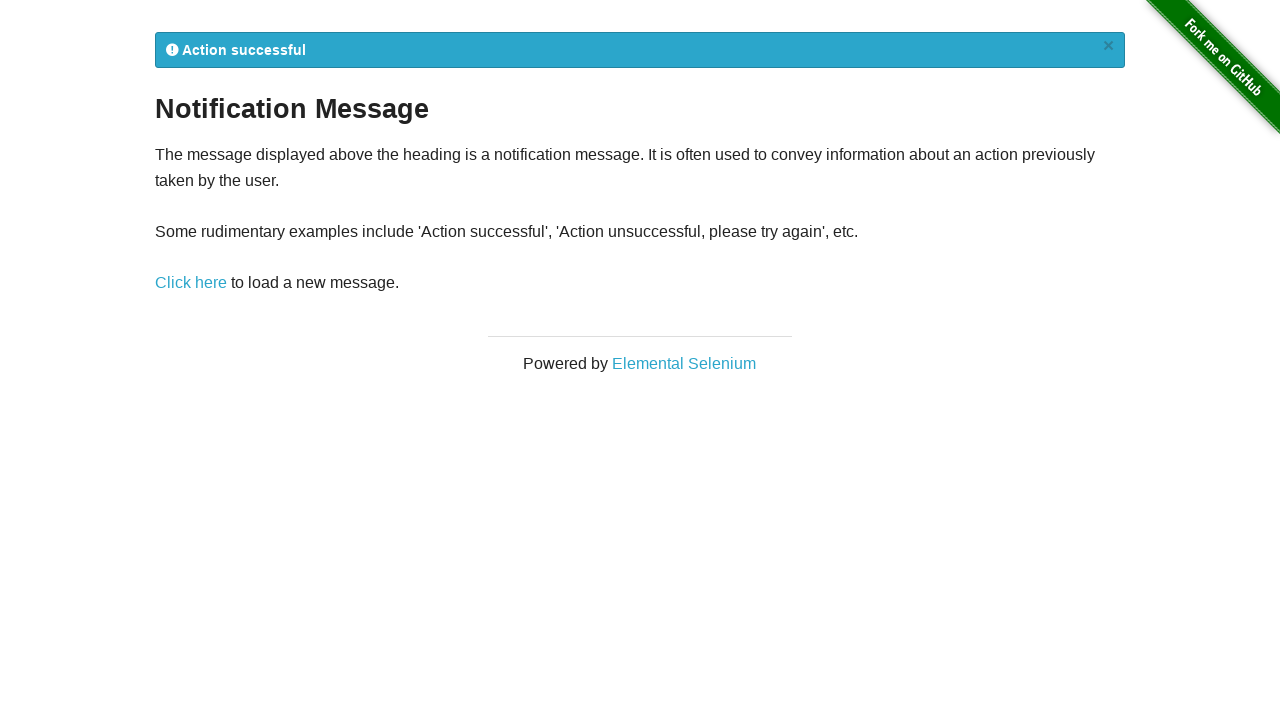

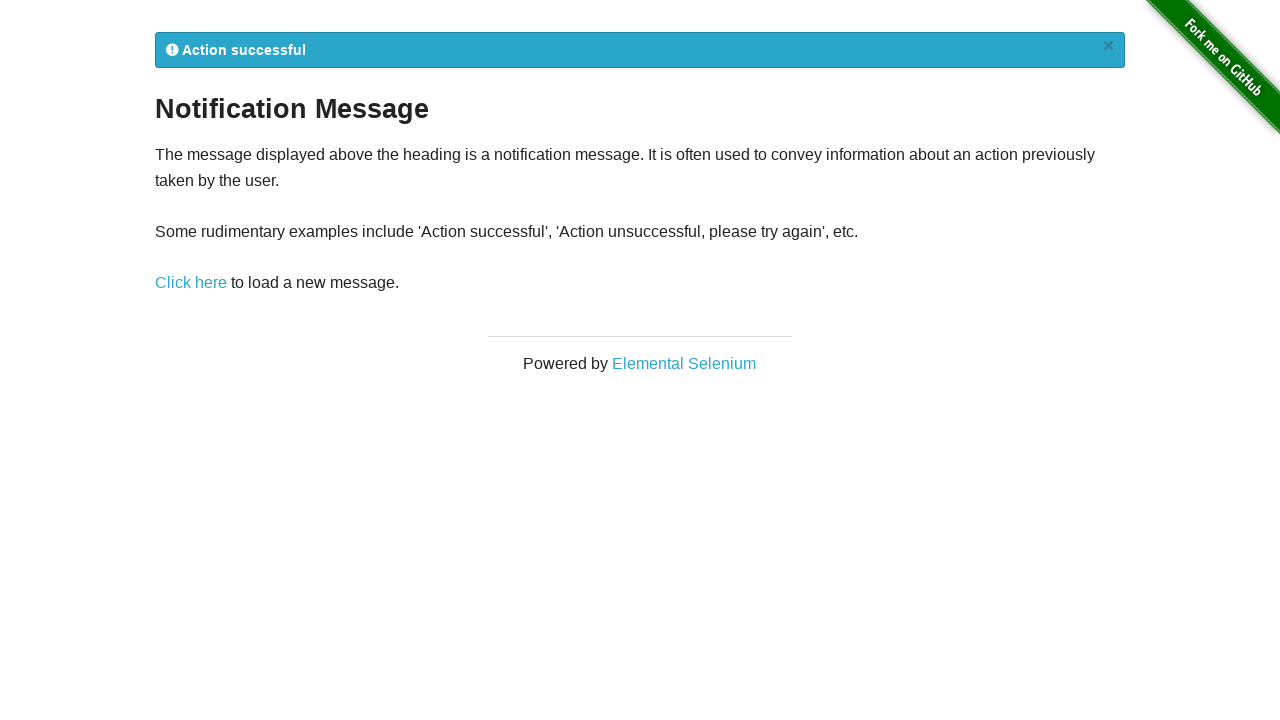